Tests dropdown selection by iterating through and selecting dropdown options

Starting URL: https://the-internet.herokuapp.com/dropdown

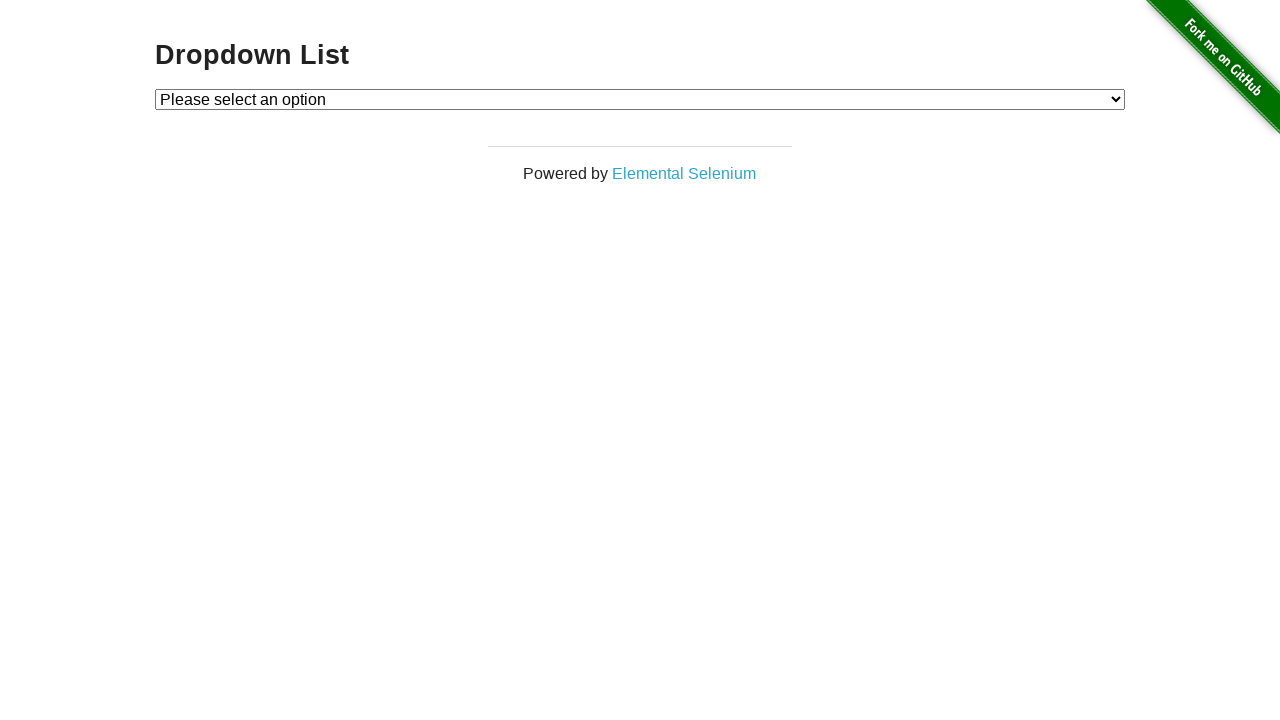

Selected Option 1 from dropdown on select#dropdown
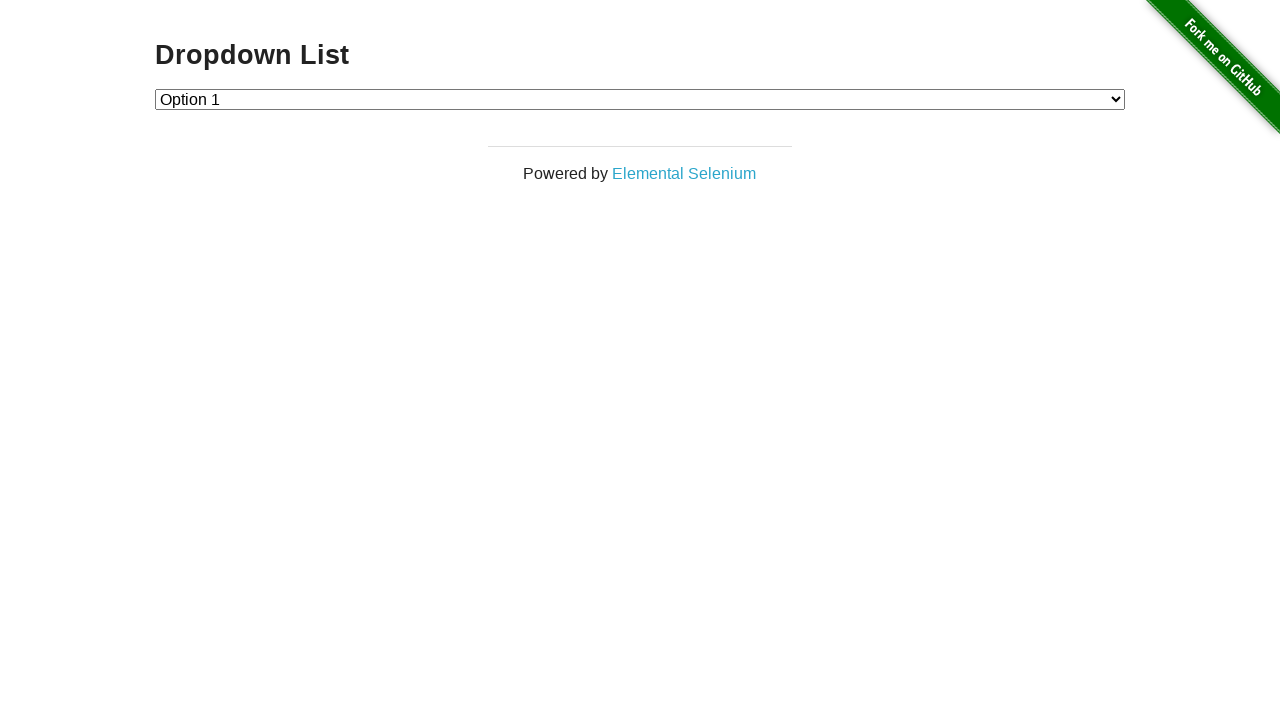

Selected Option 2 from dropdown on select#dropdown
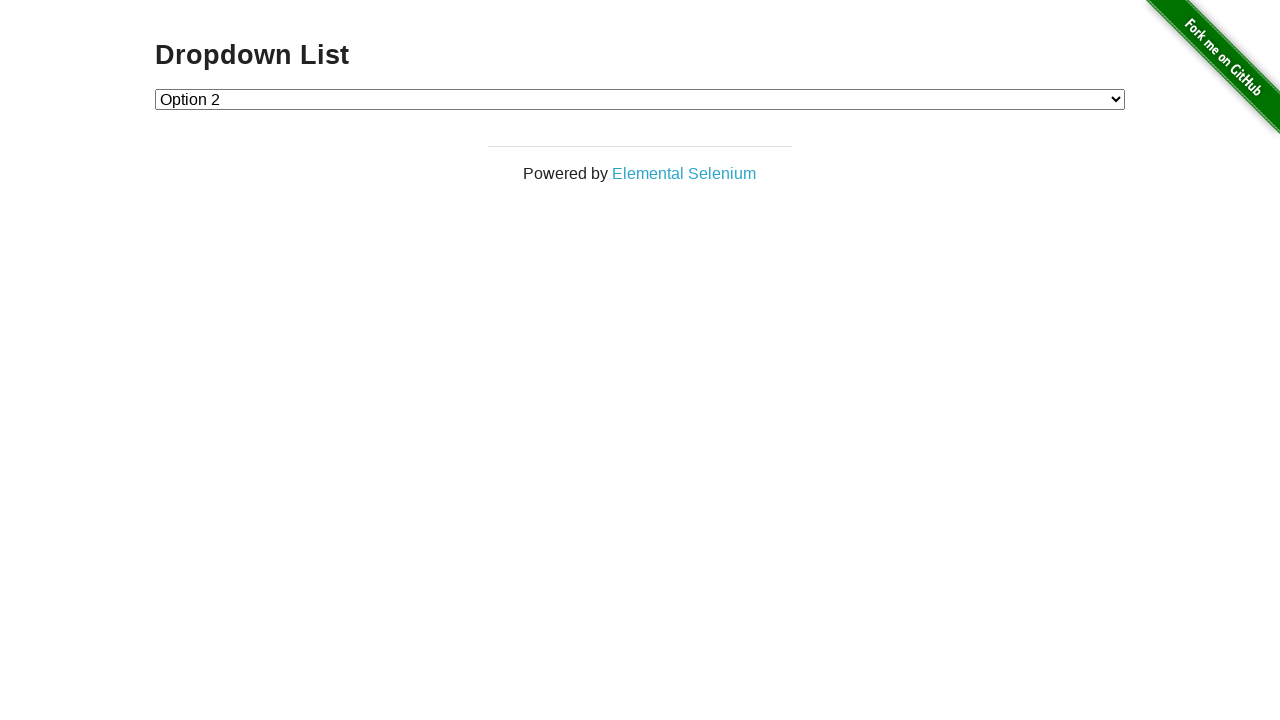

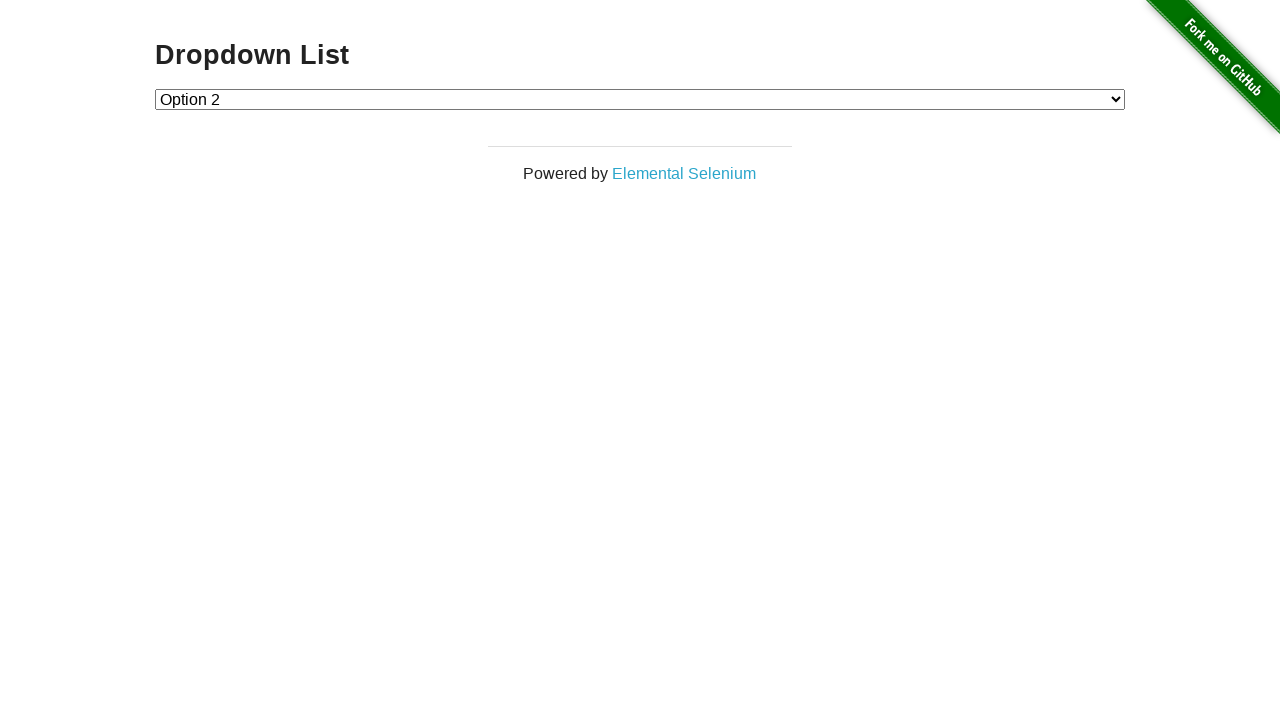